Tests the text box form by entering an email address, clicking submit, and verifying the email appears in the output area

Starting URL: https://demoqa.com/text-box

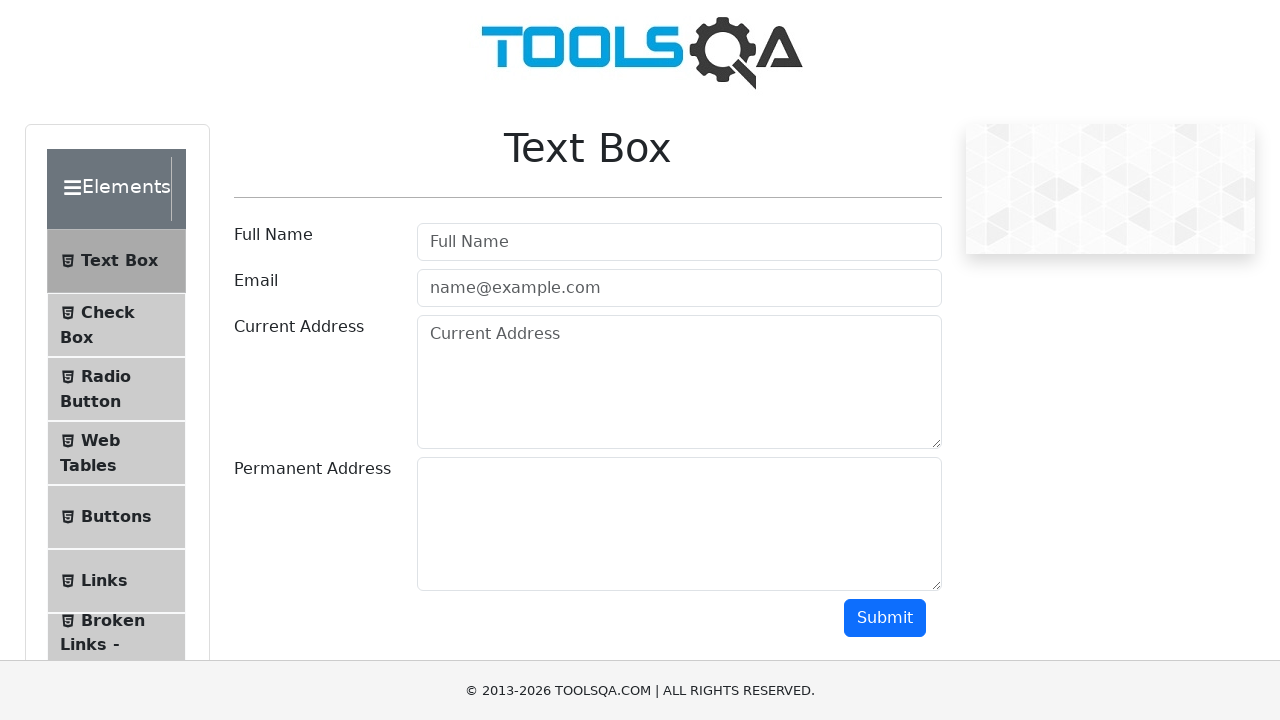

Filled email input field with 'talalasmarius@gmail.com' on #userEmail
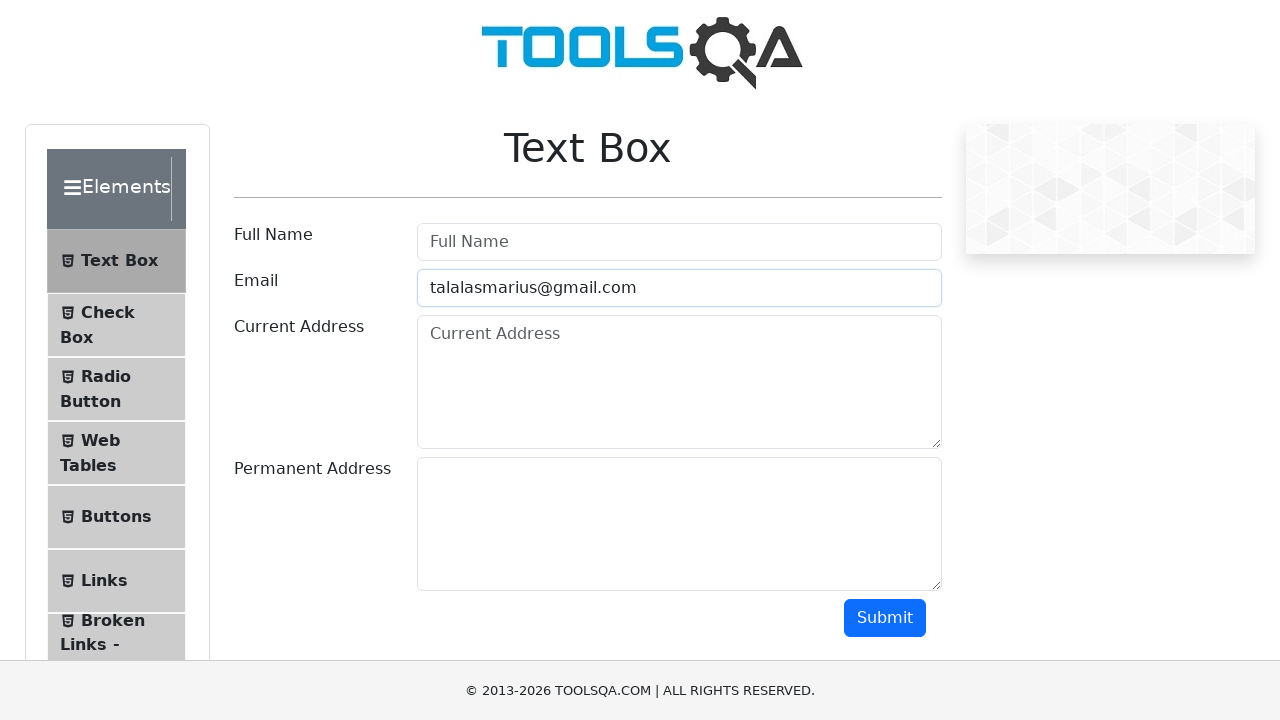

Clicked submit button at (885, 618) on #submit
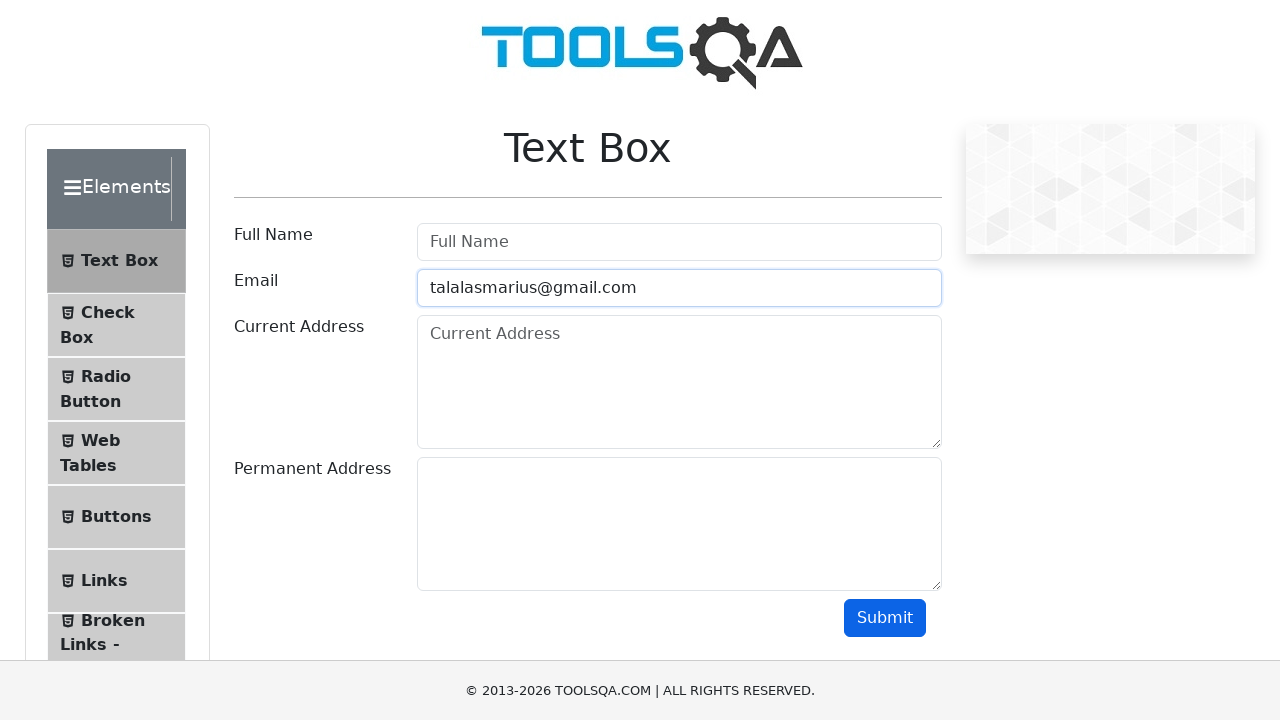

Output section loaded
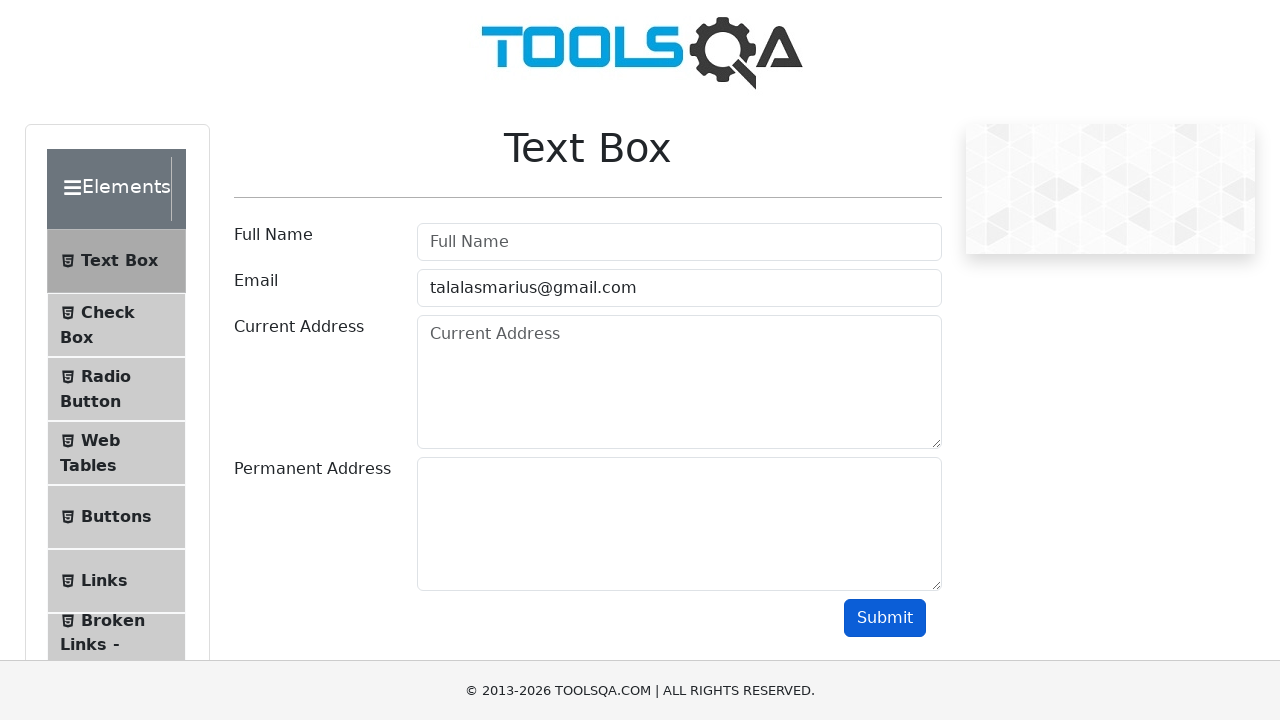

Retrieved email text from output area
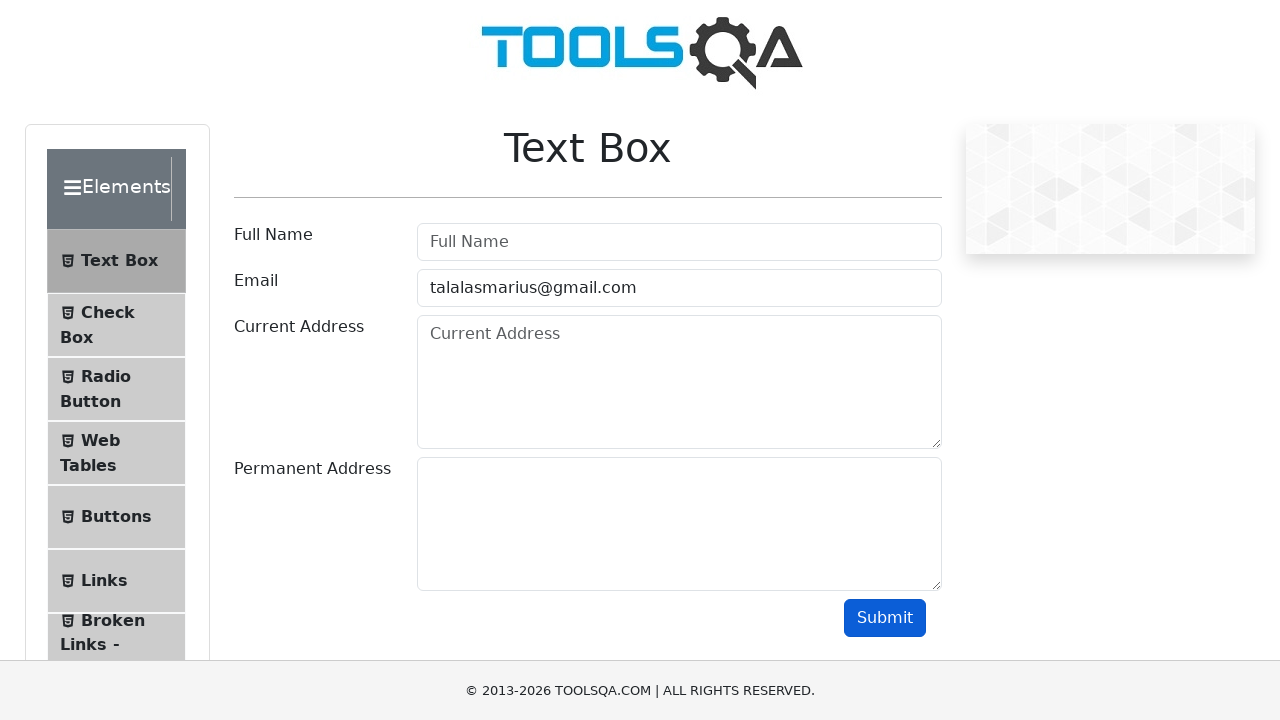

Verified email 'talalasmarius@gmail.com' appears in output
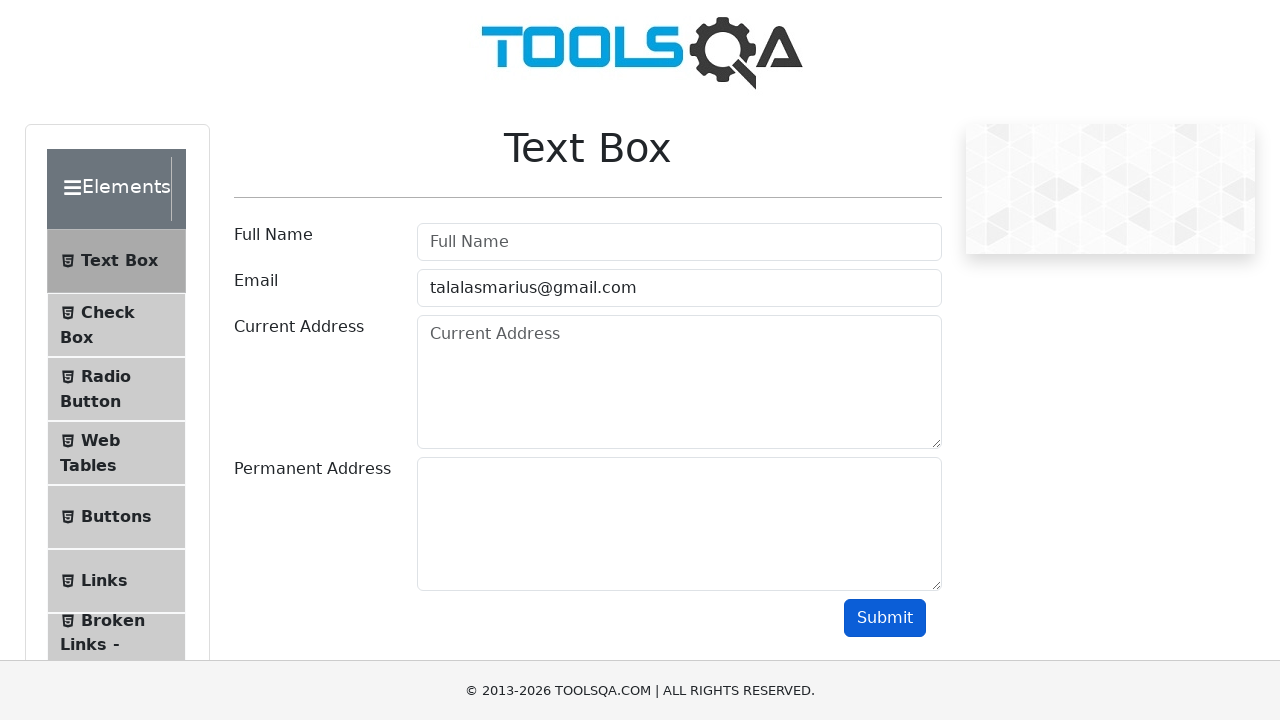

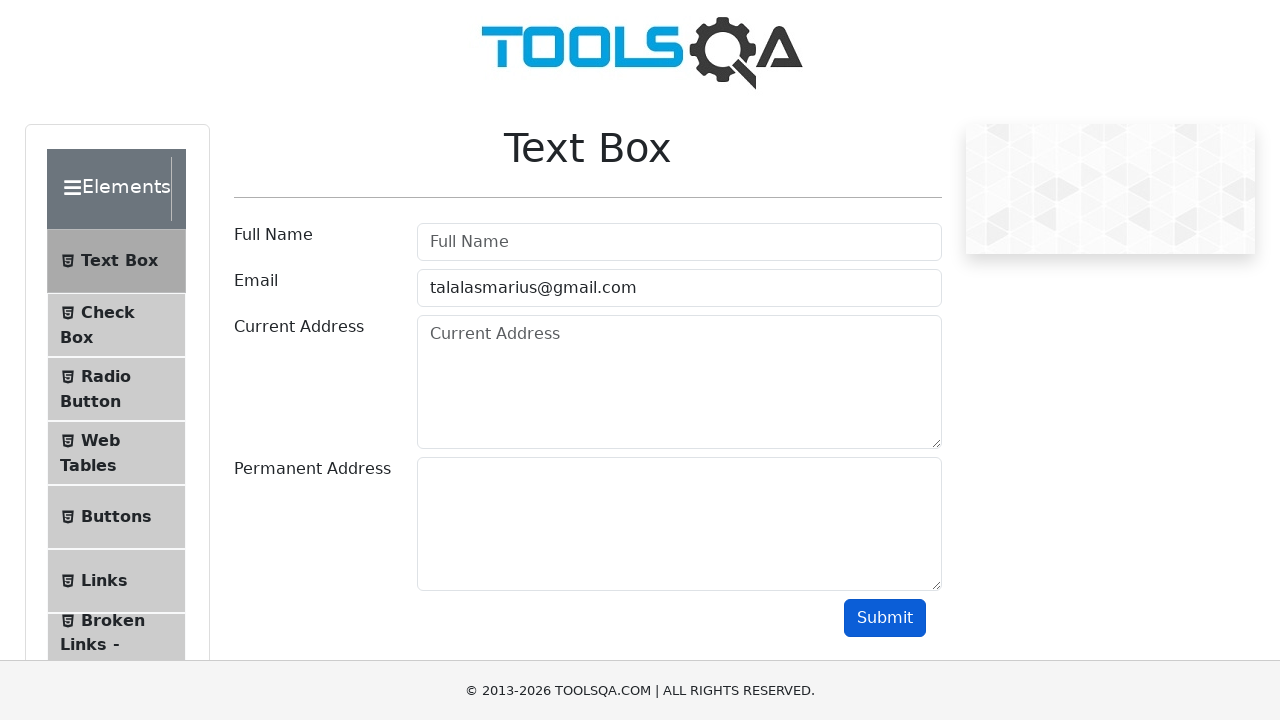